Tests the datepicker functionality by entering a date value into the date input field and pressing Enter to confirm the selection.

Starting URL: https://formy-project.herokuapp.com/datepicker

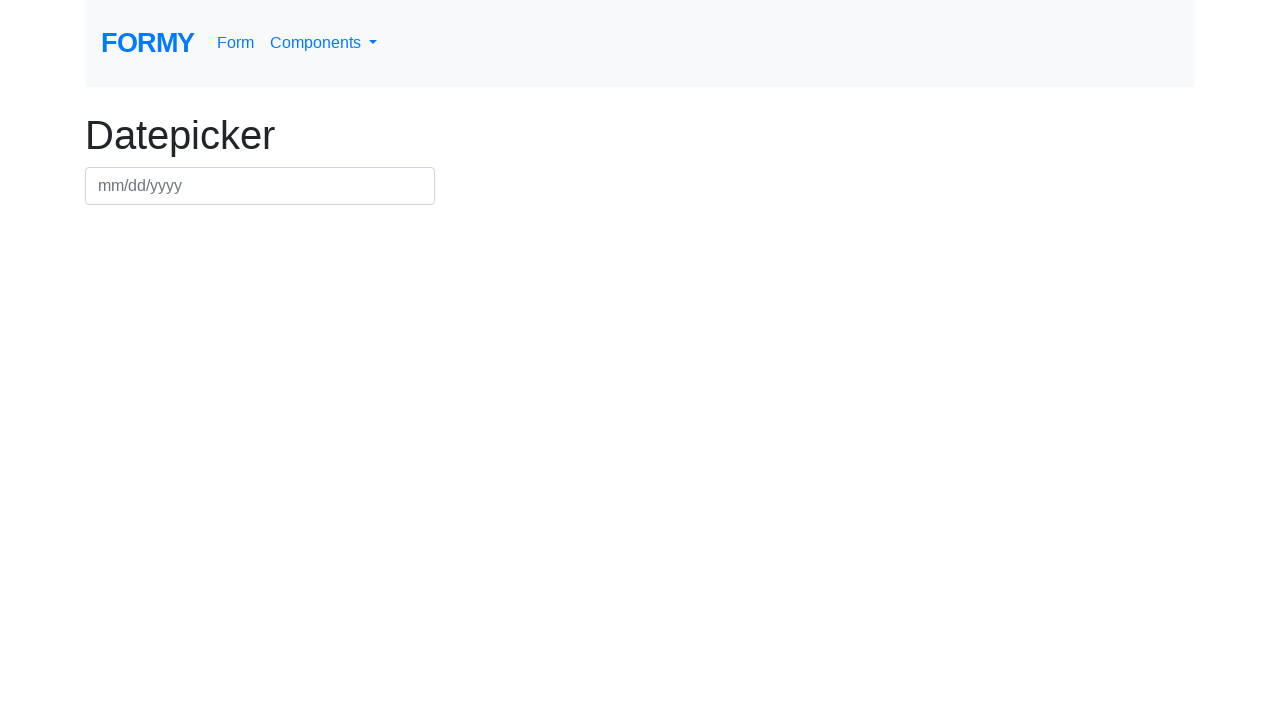

Filled datepicker field with date '05/12/2023' on #datepicker
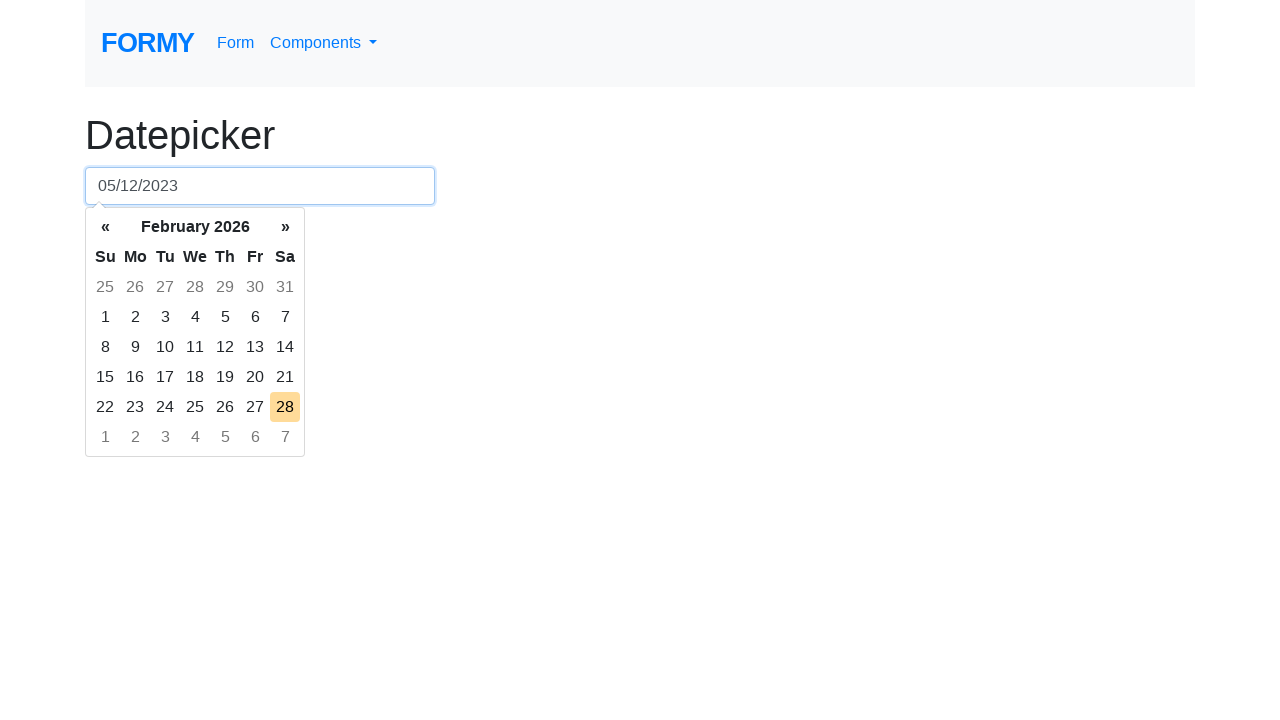

Pressed Enter to confirm date selection on #datepicker
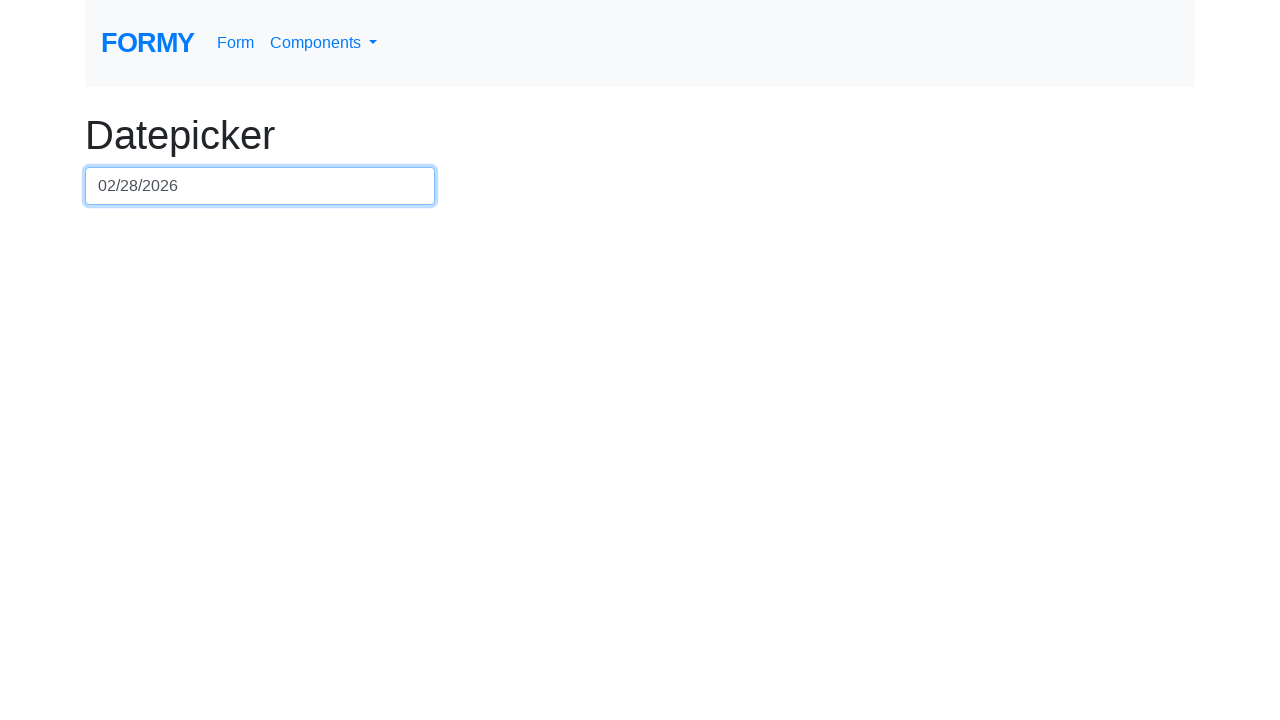

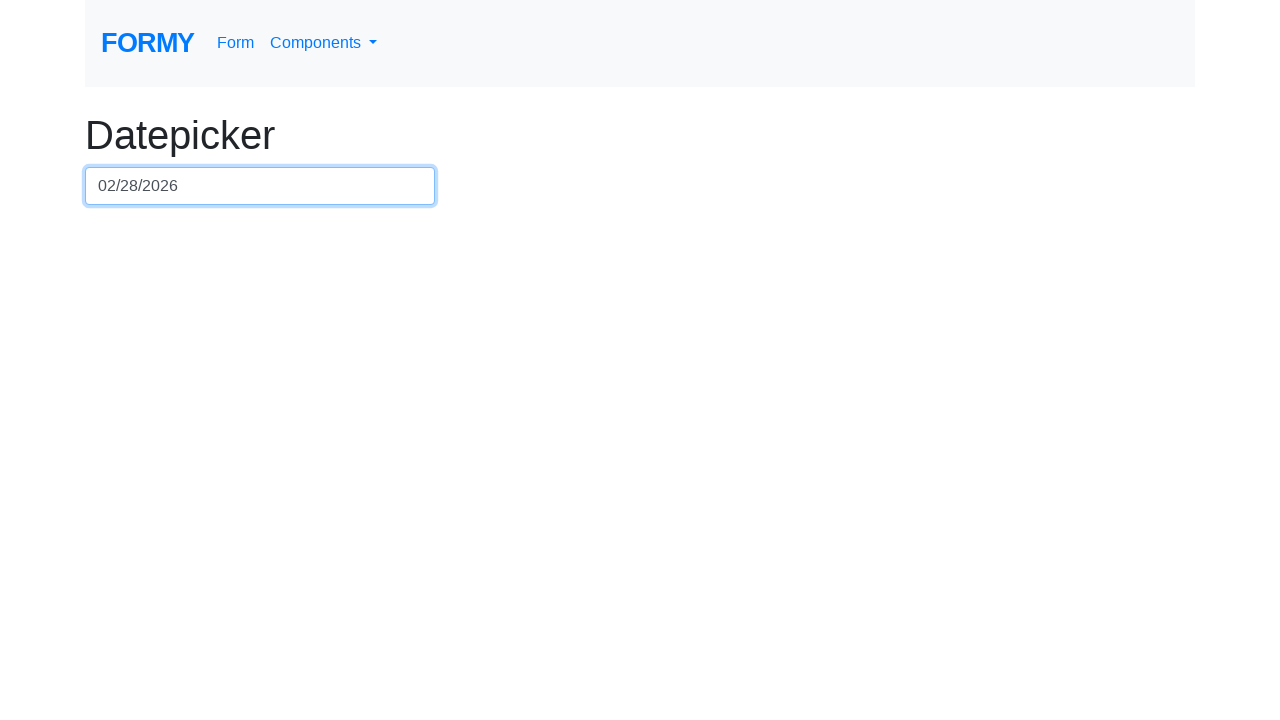